Tests browser navigation commands by navigating to a second URL, going back, going forward, and refreshing the page

Starting URL: https://www.nopcommerce.com/

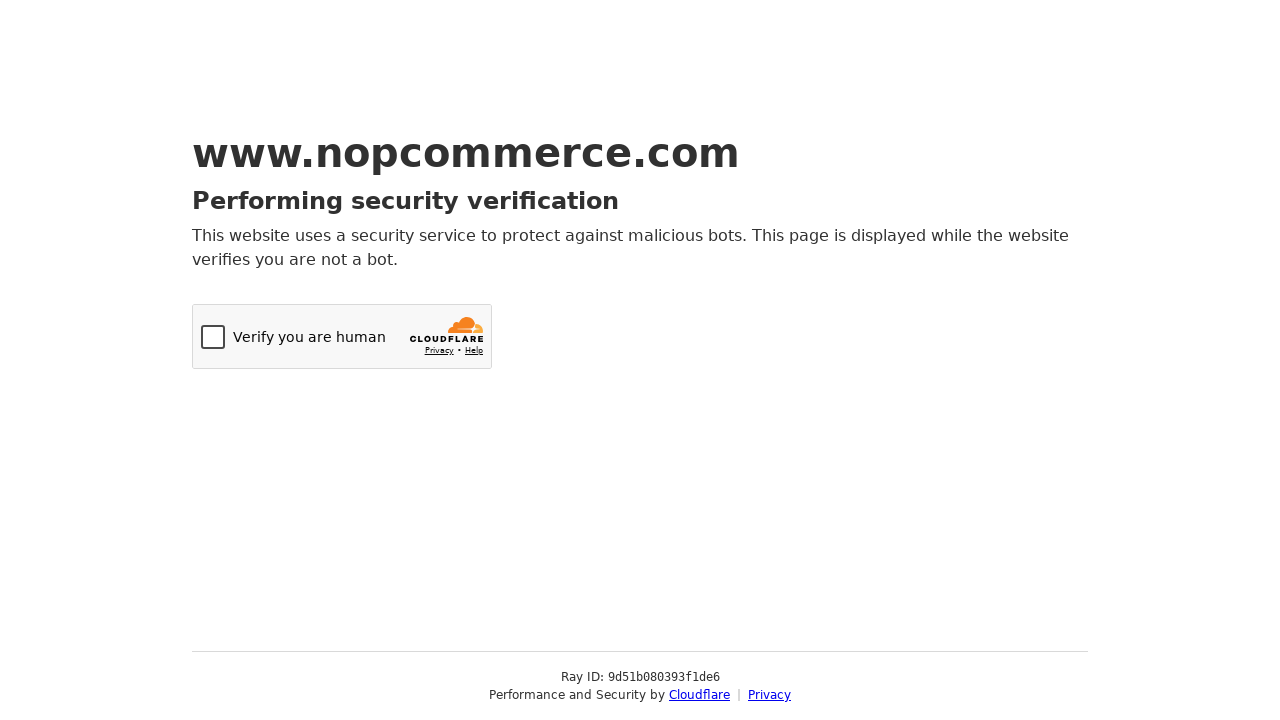

Navigated to Guru99 page
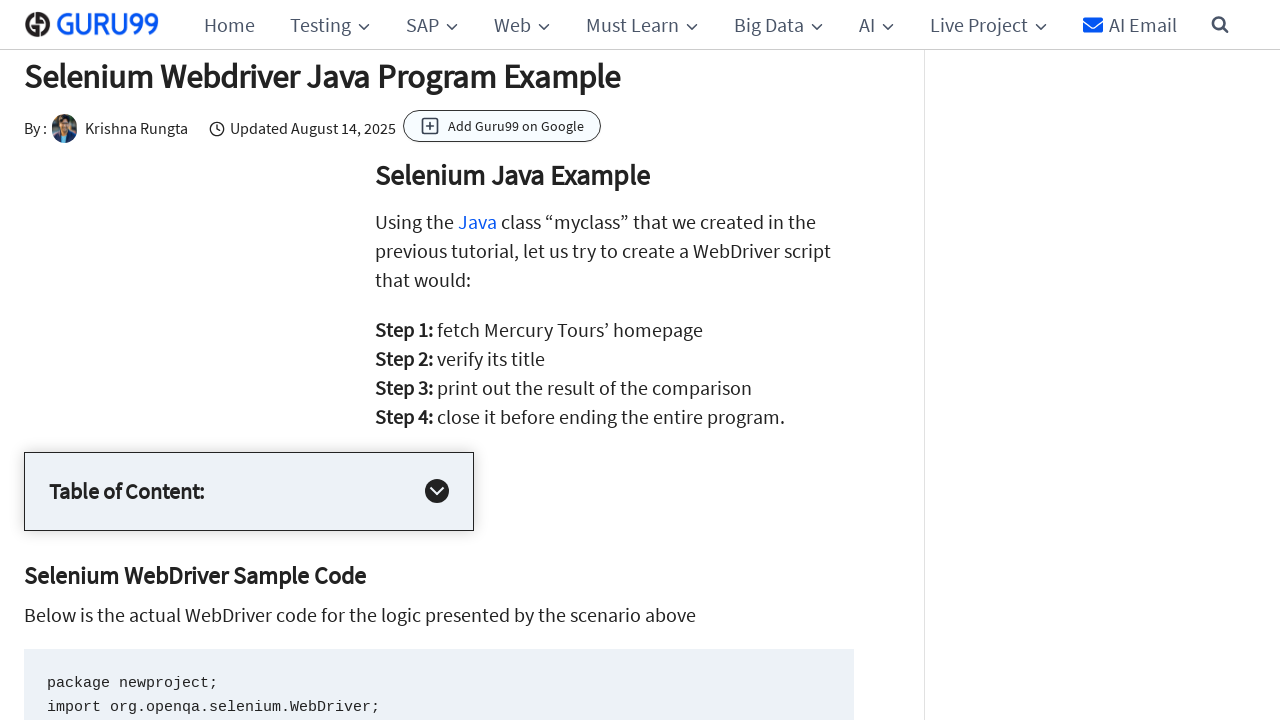

Navigated back to nopcommerce.com
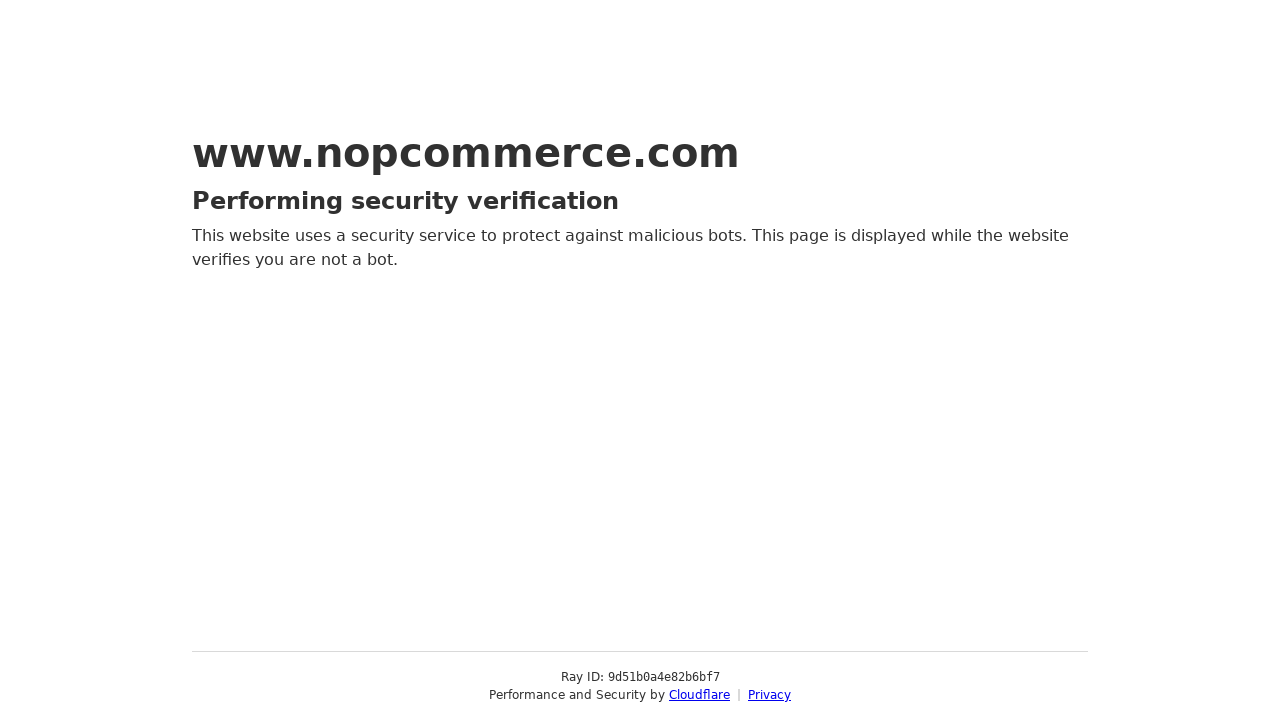

Navigated forward to Guru99 page
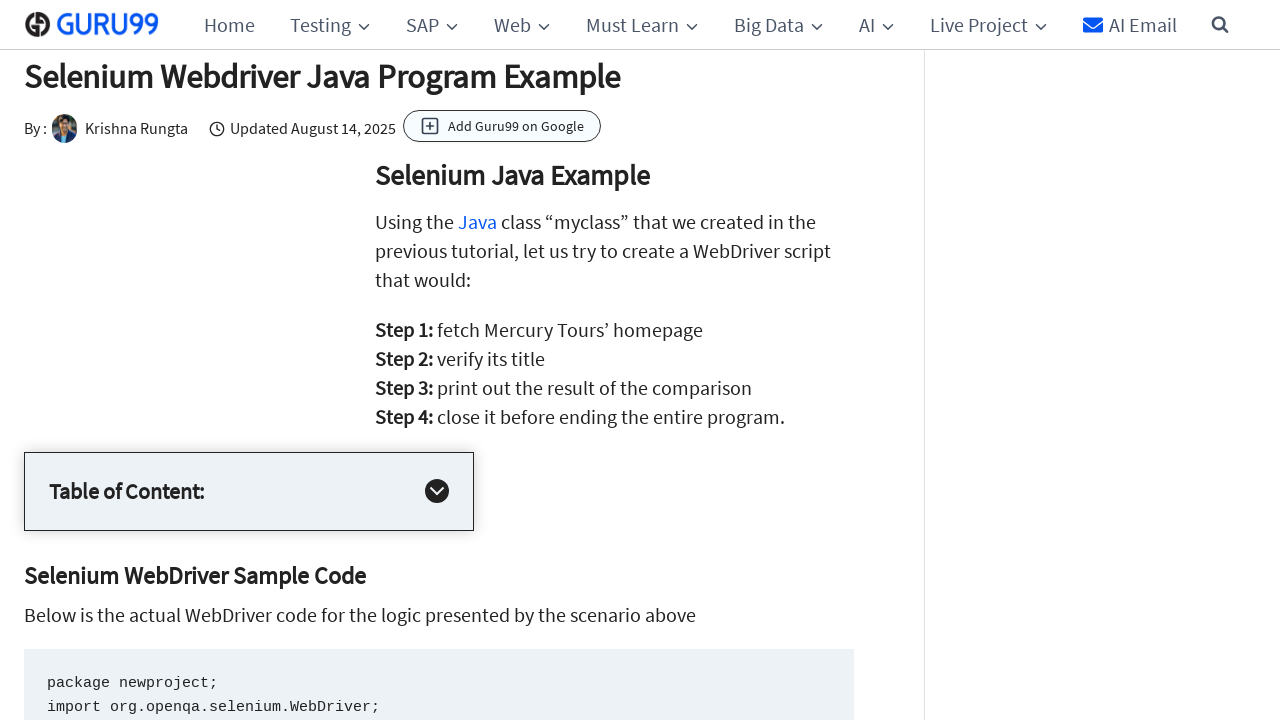

Refreshed the current page
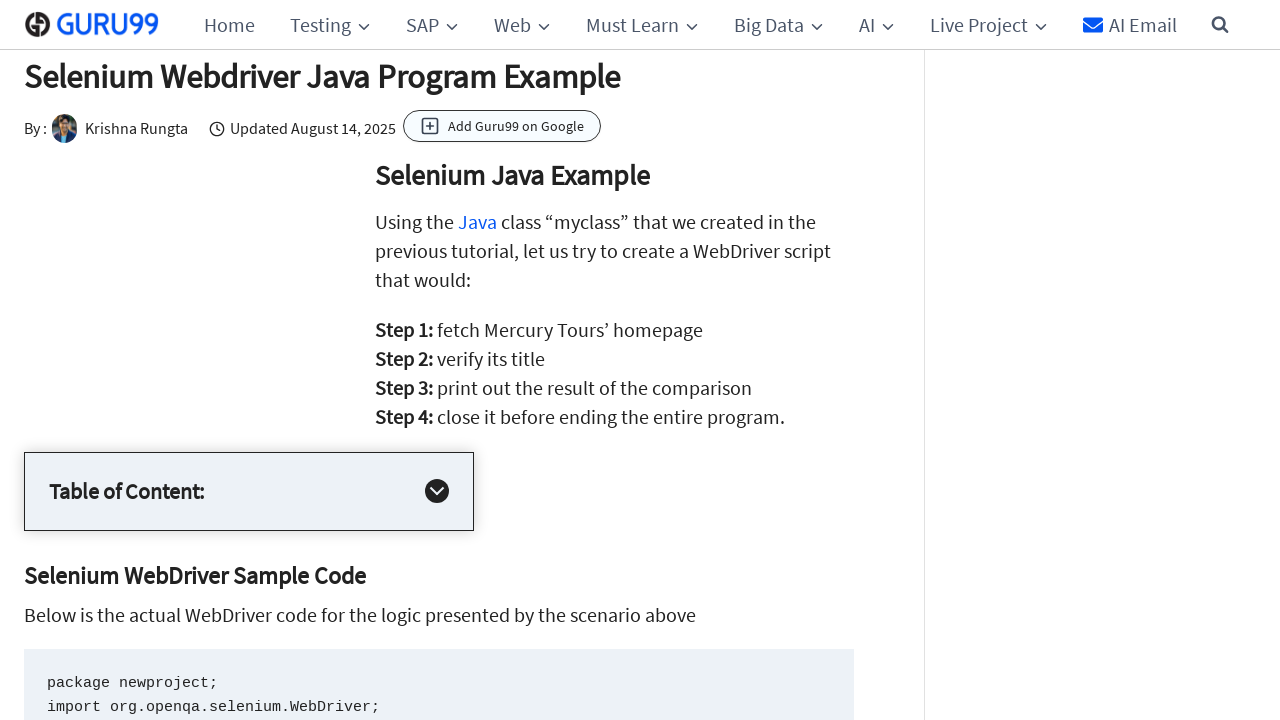

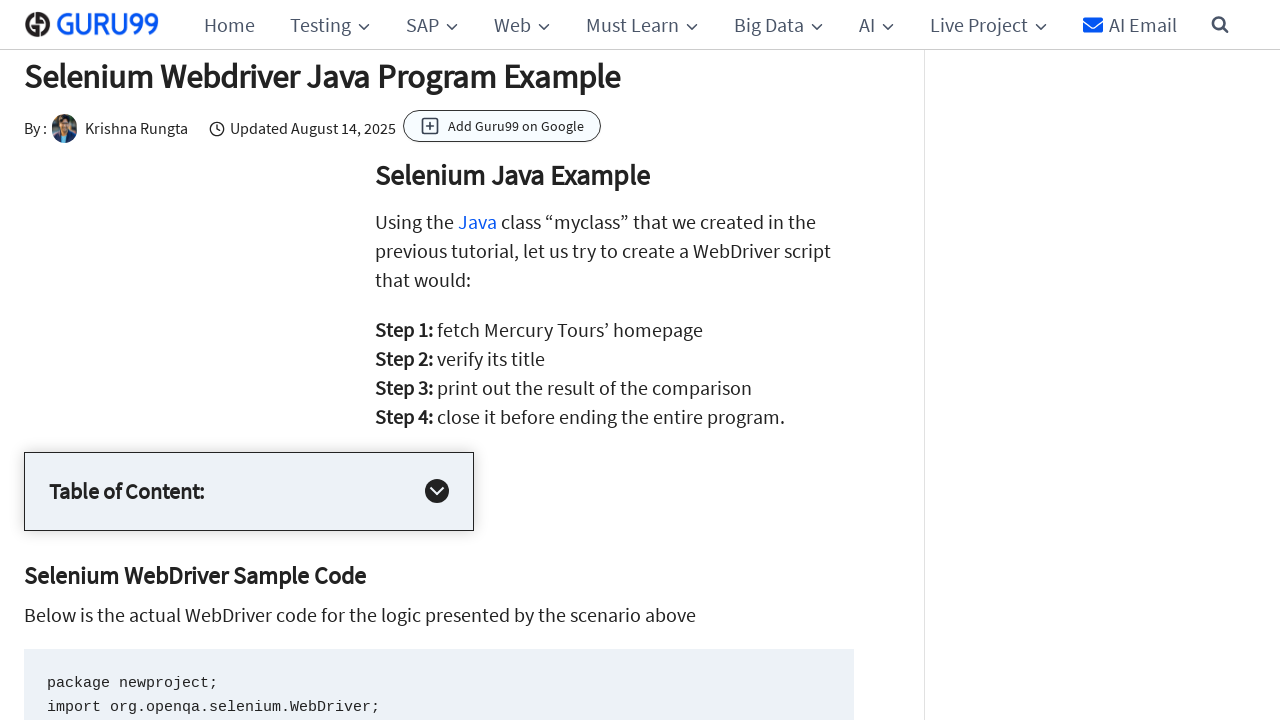